Tests that todo data persists after page reload

Starting URL: https://demo.playwright.dev/todomvc

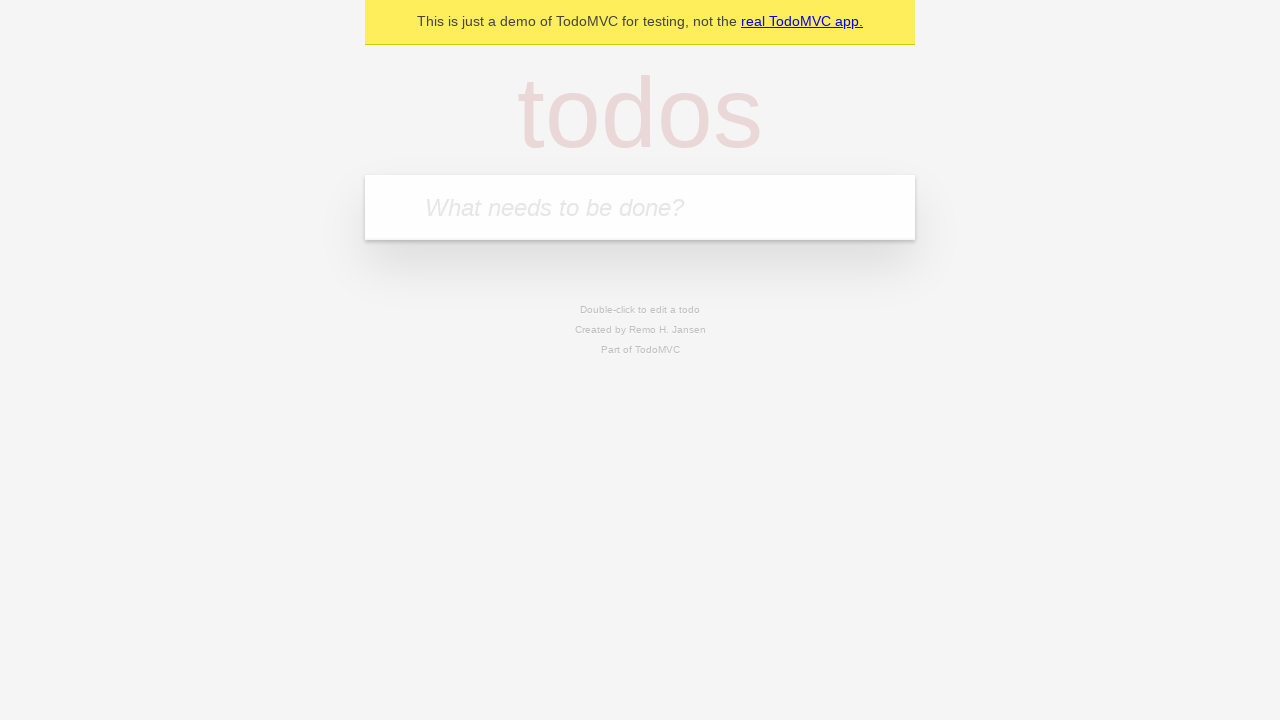

Filled todo input with 'buy some cheese' on [placeholder='What needs to be done?']
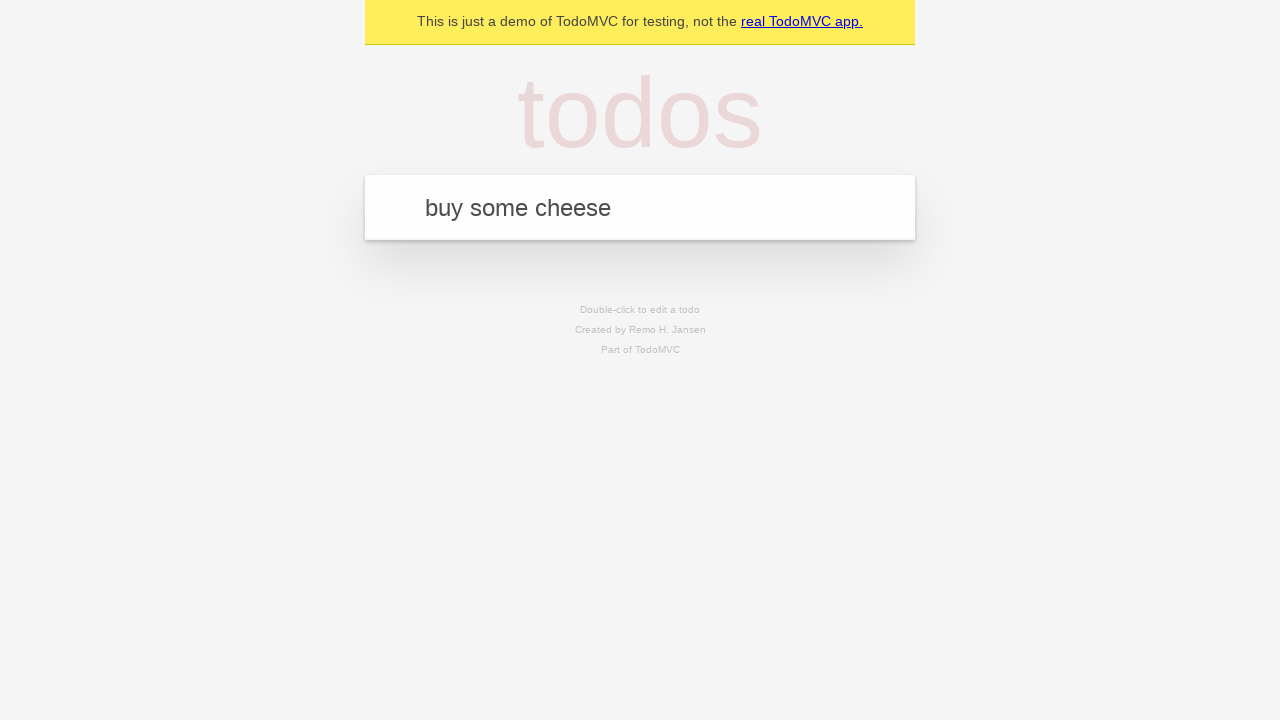

Pressed Enter to add first todo item on [placeholder='What needs to be done?']
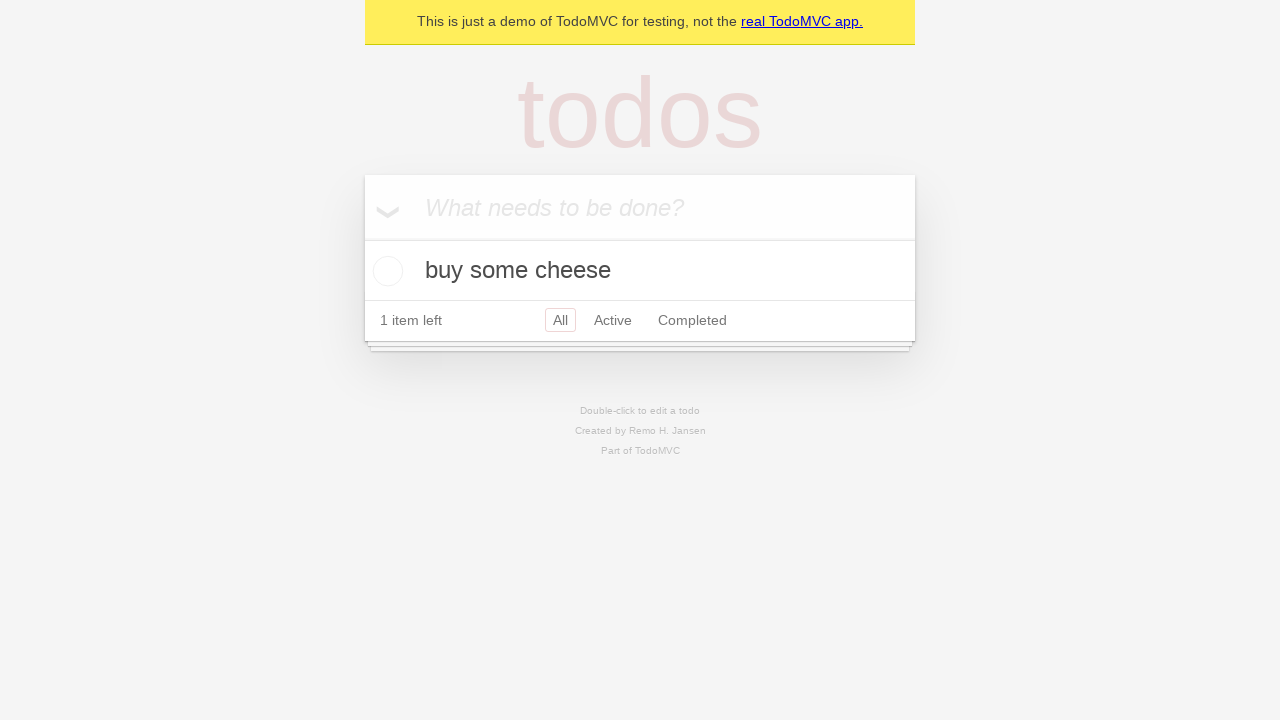

Filled todo input with 'feed the cat' on [placeholder='What needs to be done?']
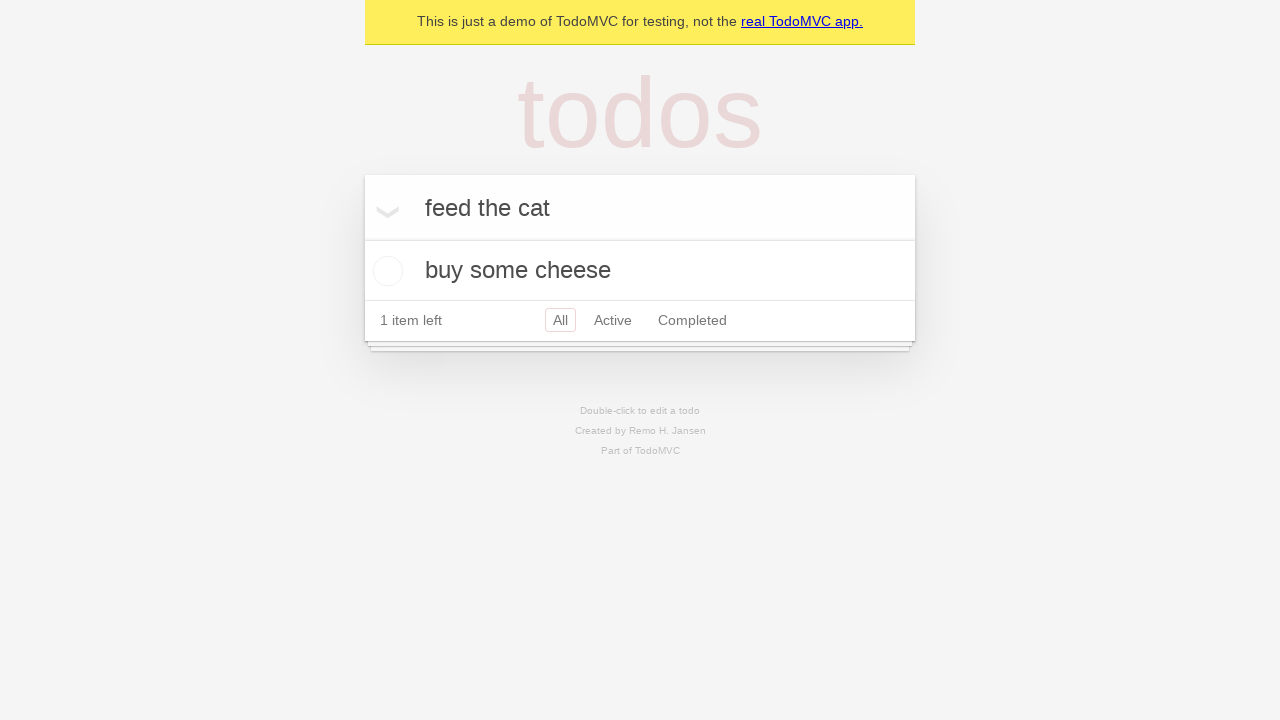

Pressed Enter to add second todo item on [placeholder='What needs to be done?']
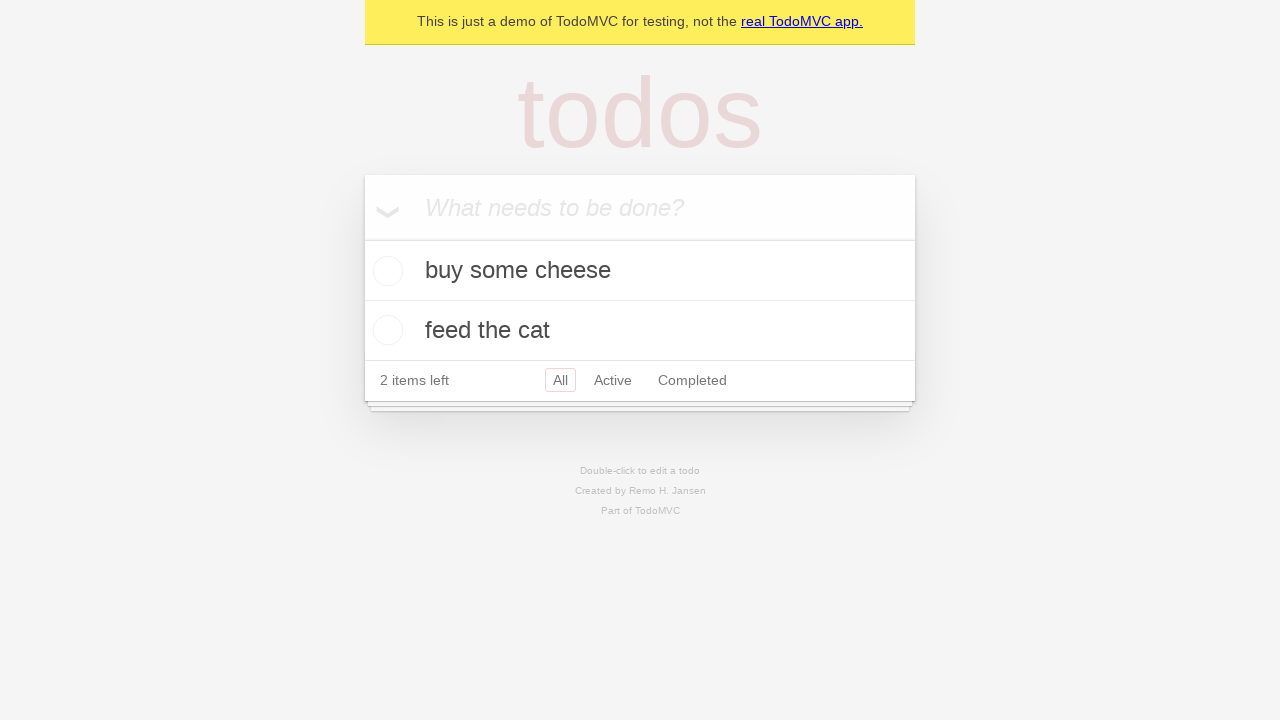

Checked first todo item as completed at (385, 271) on [data-testid='todo-item']:nth-child(1) input[type='checkbox']
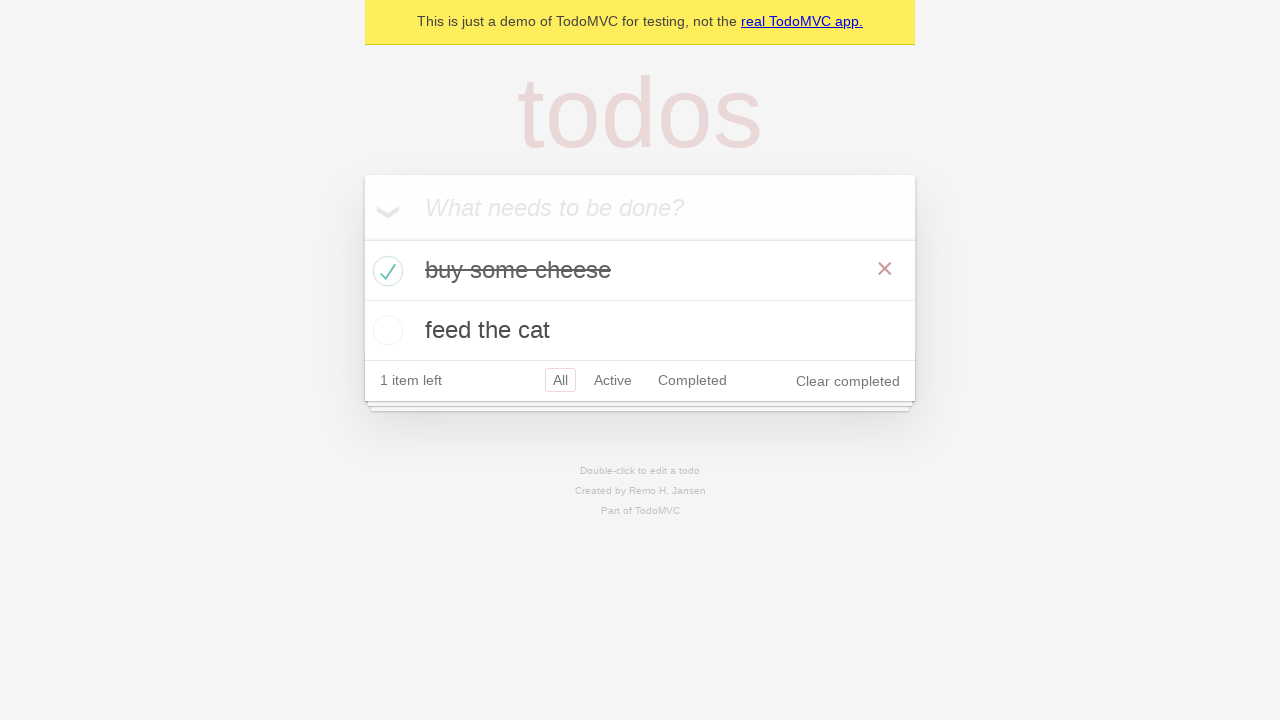

Waited for completed state to be saved to localStorage
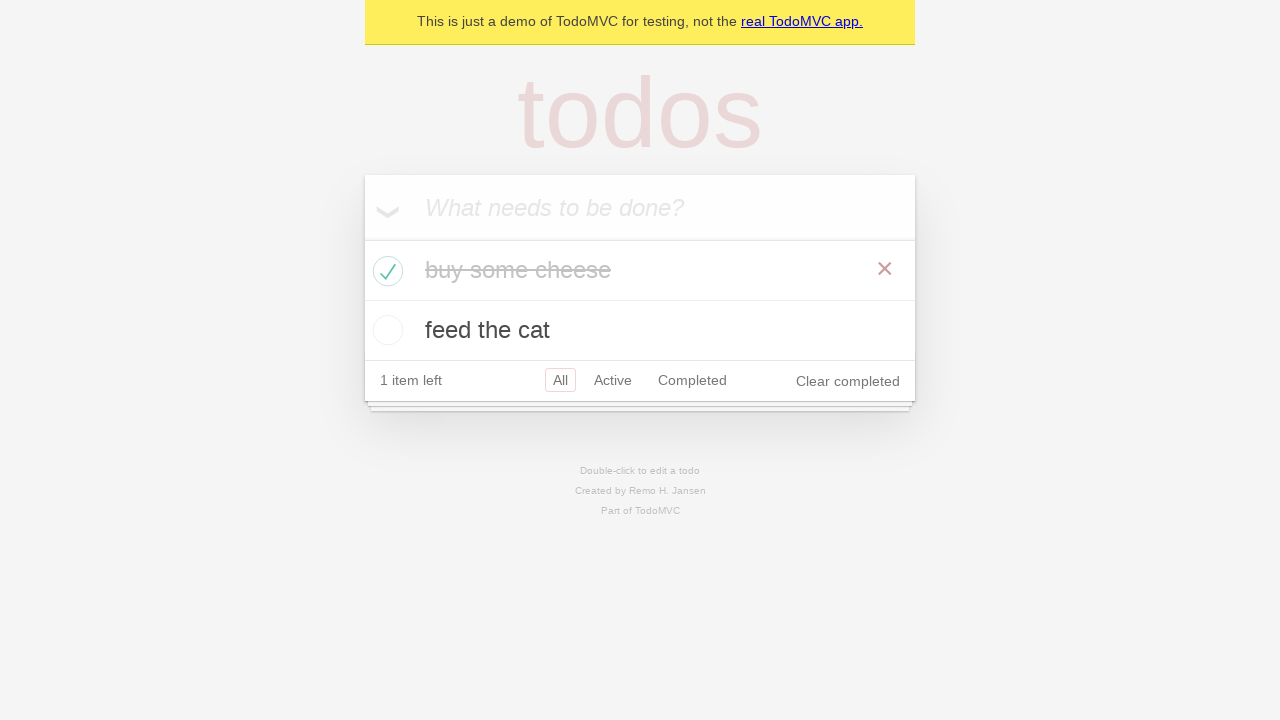

Reloaded page to test data persistence
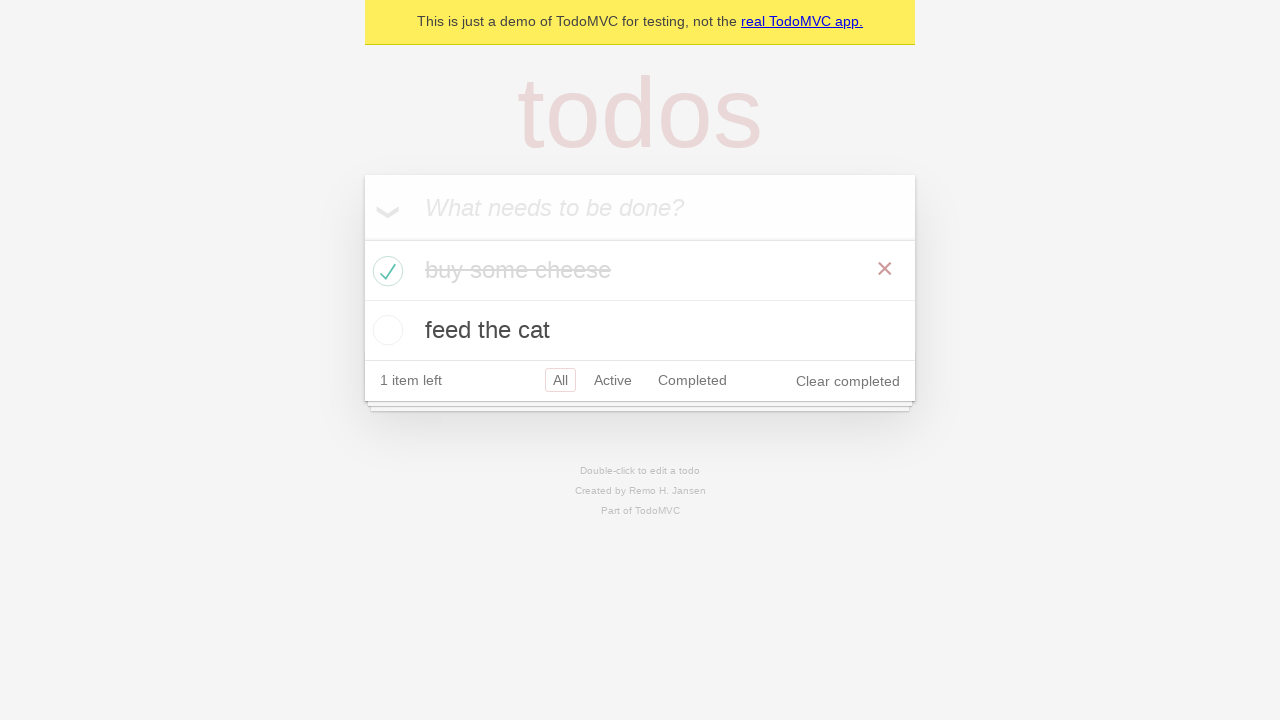

Waited for todo items to load from storage after page reload
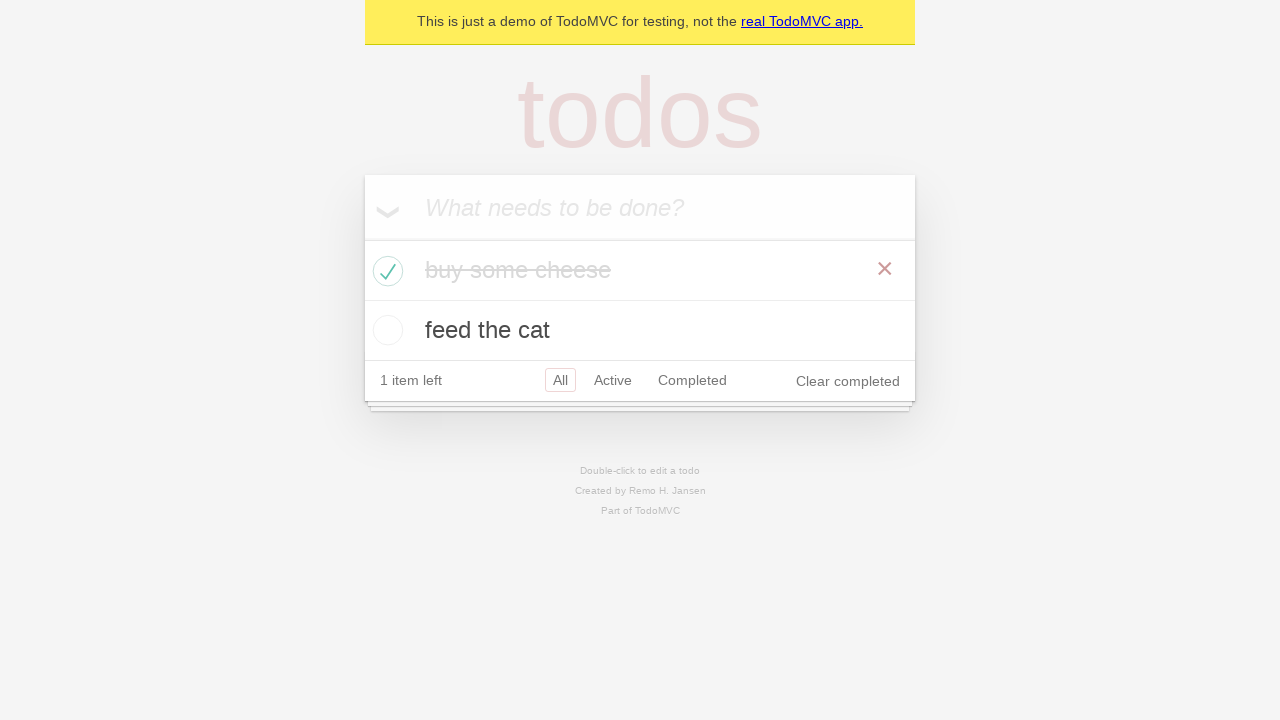

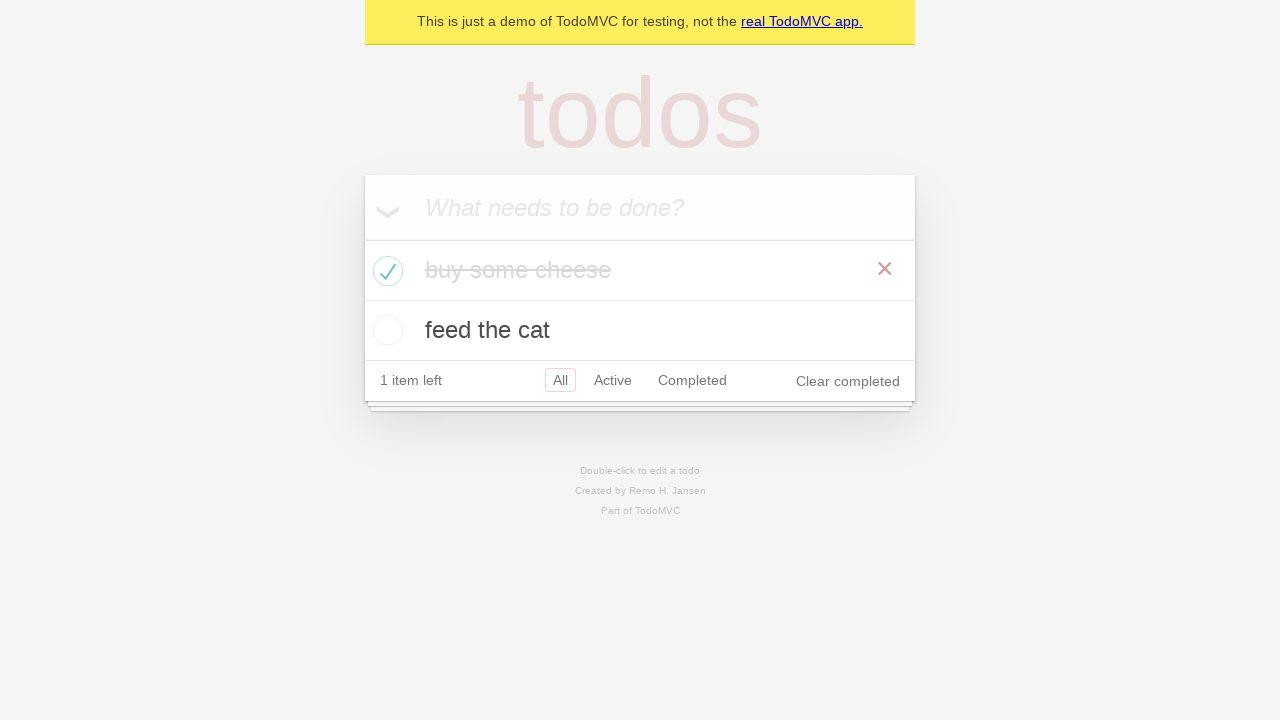